Navigates to nopCommerce demo site and verifies that links are present on the page

Starting URL: https://demo.nopcommerce.com/

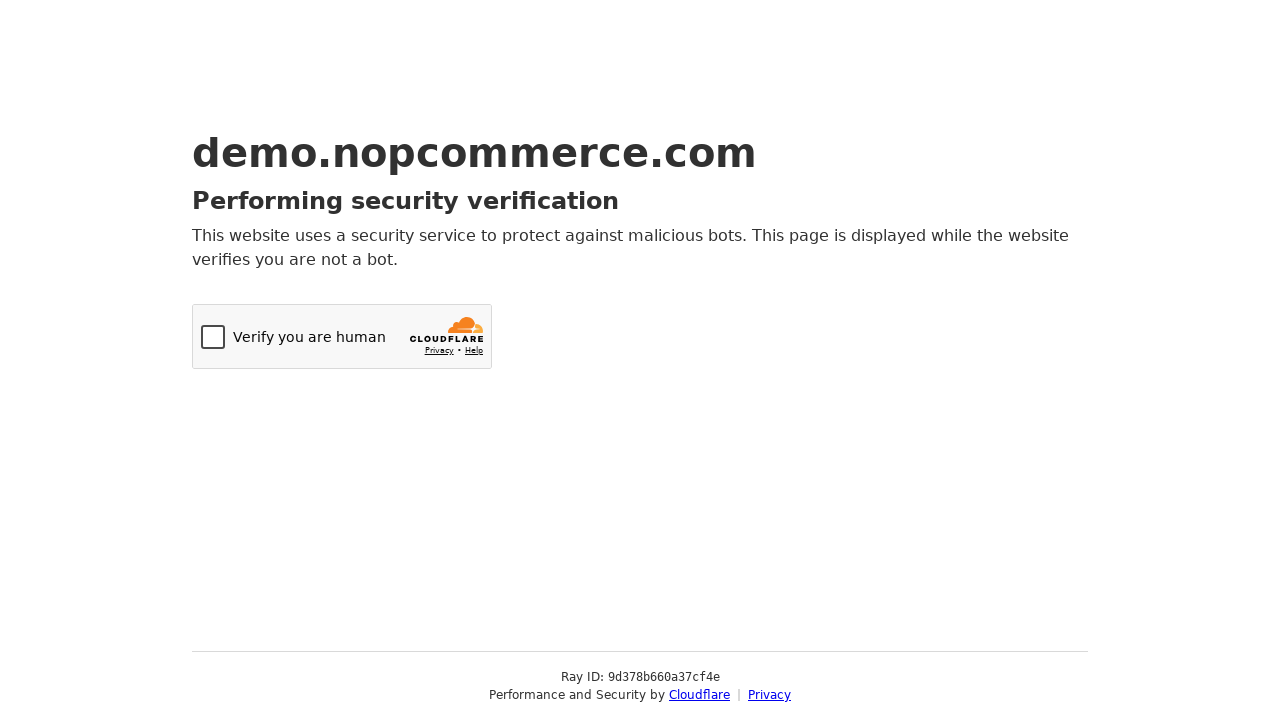

Navigated to nopCommerce demo site
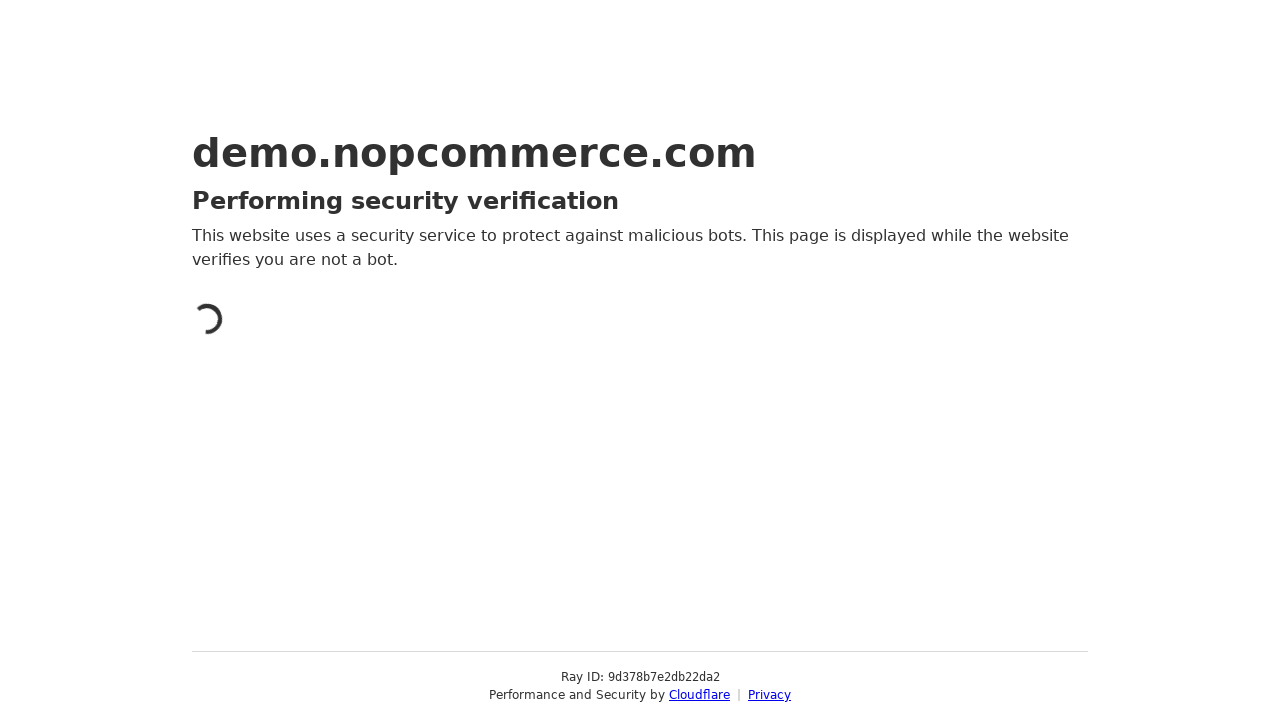

Waited for links to be present on the page
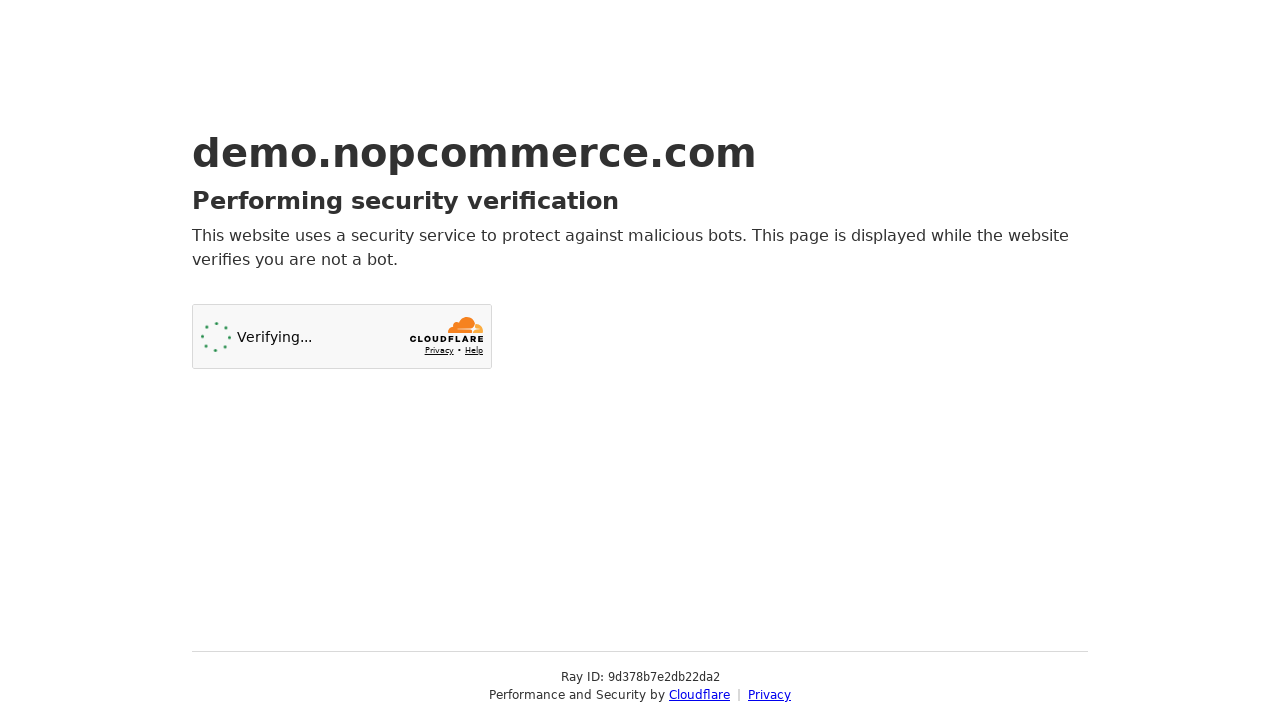

Located all links on the page - found 2 links
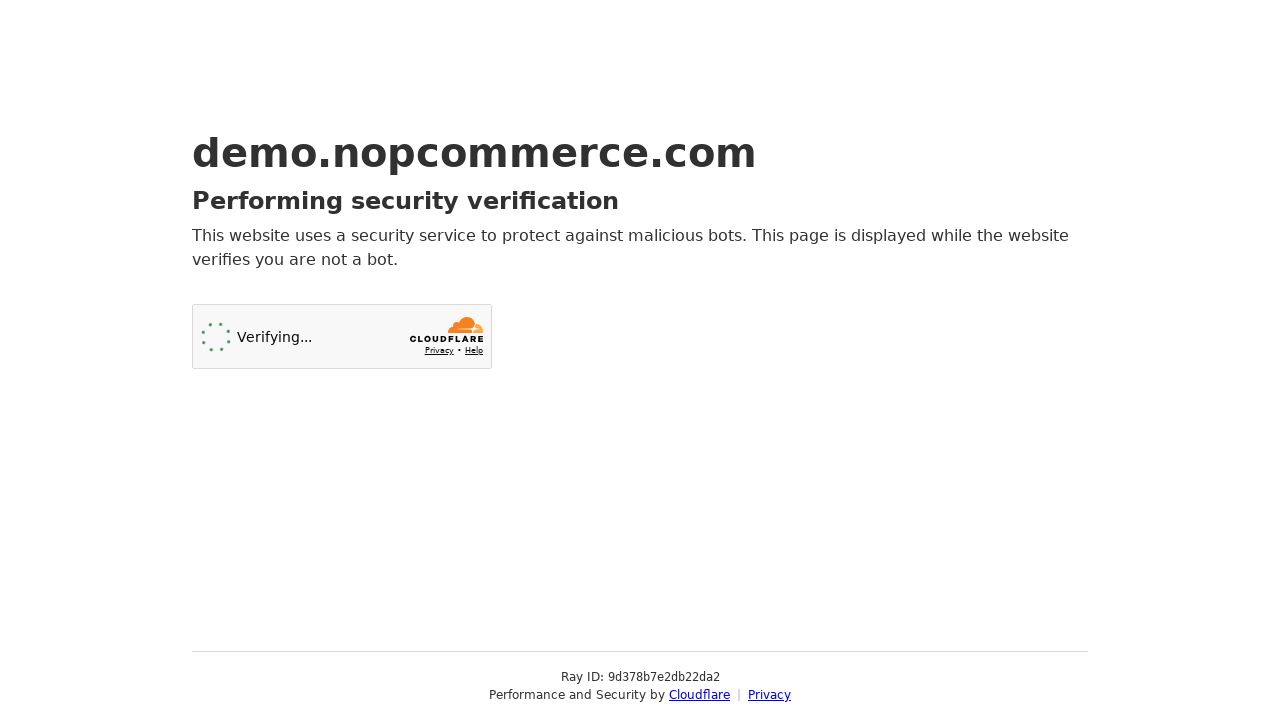

Verified that links are present on the page
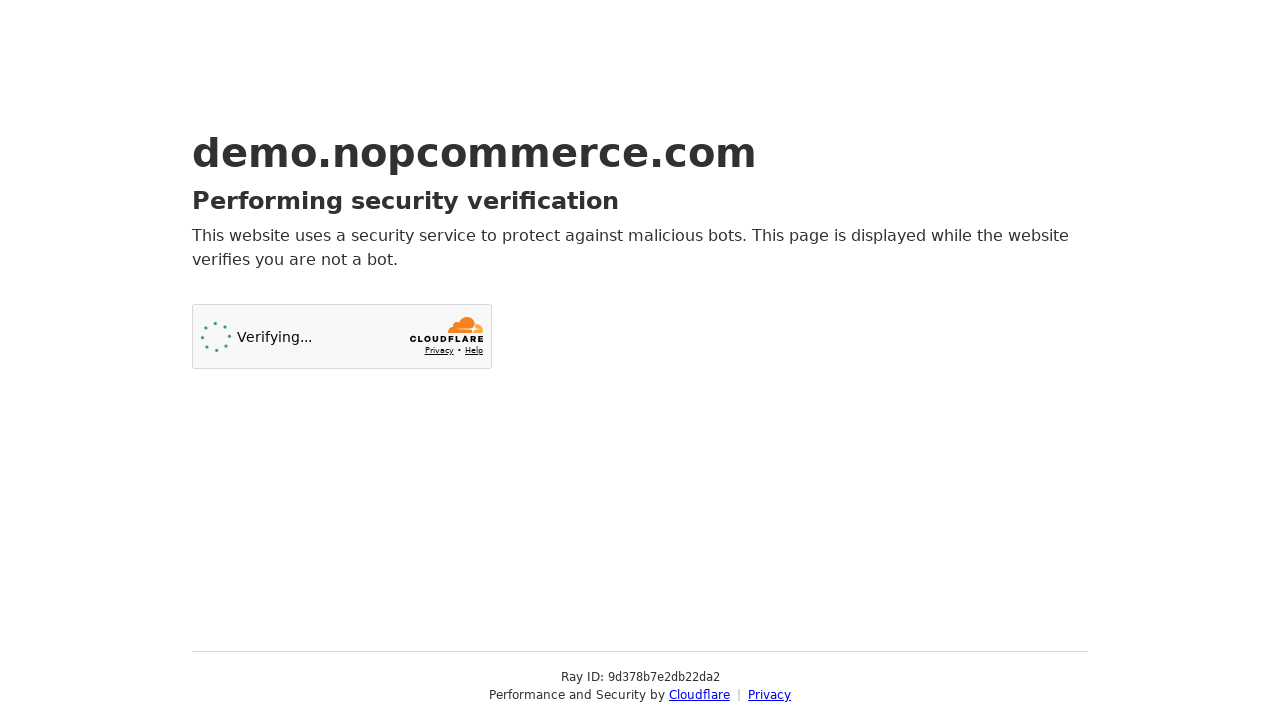

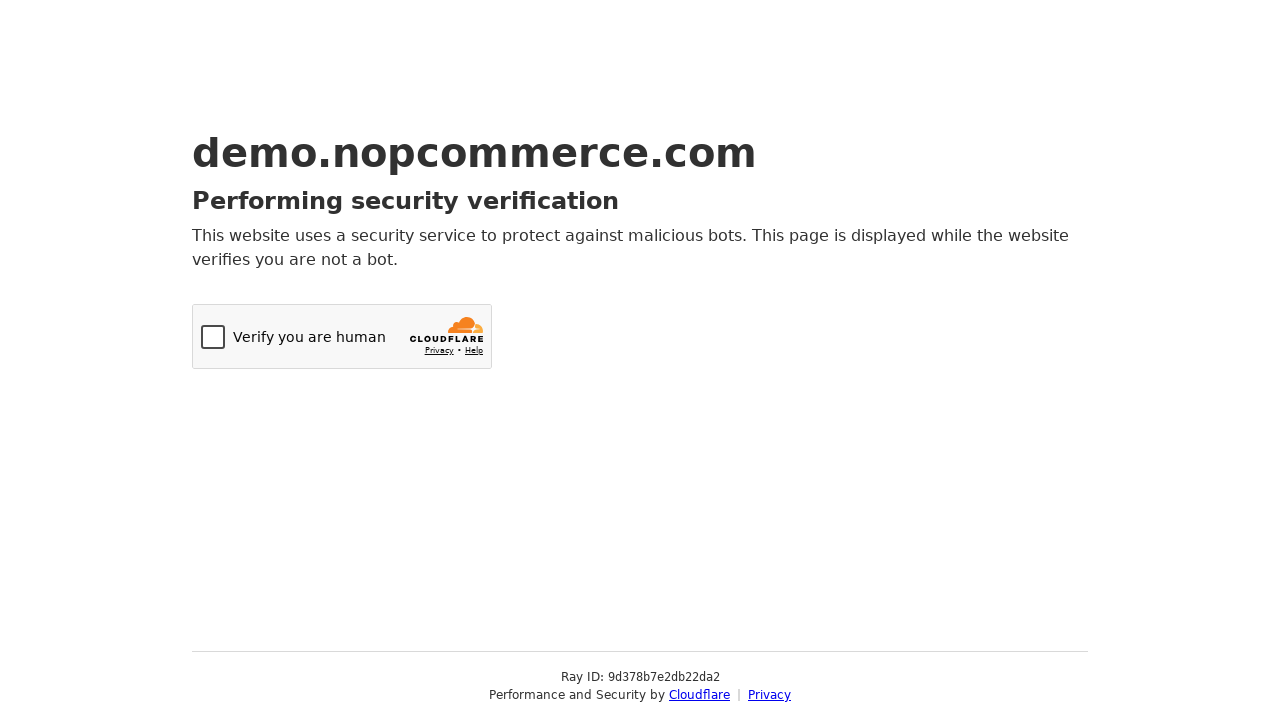